Tests dynamic content loading by clicking a start button and waiting for "Hello World!" text to appear

Starting URL: https://the-internet.herokuapp.com/dynamic_loading/1

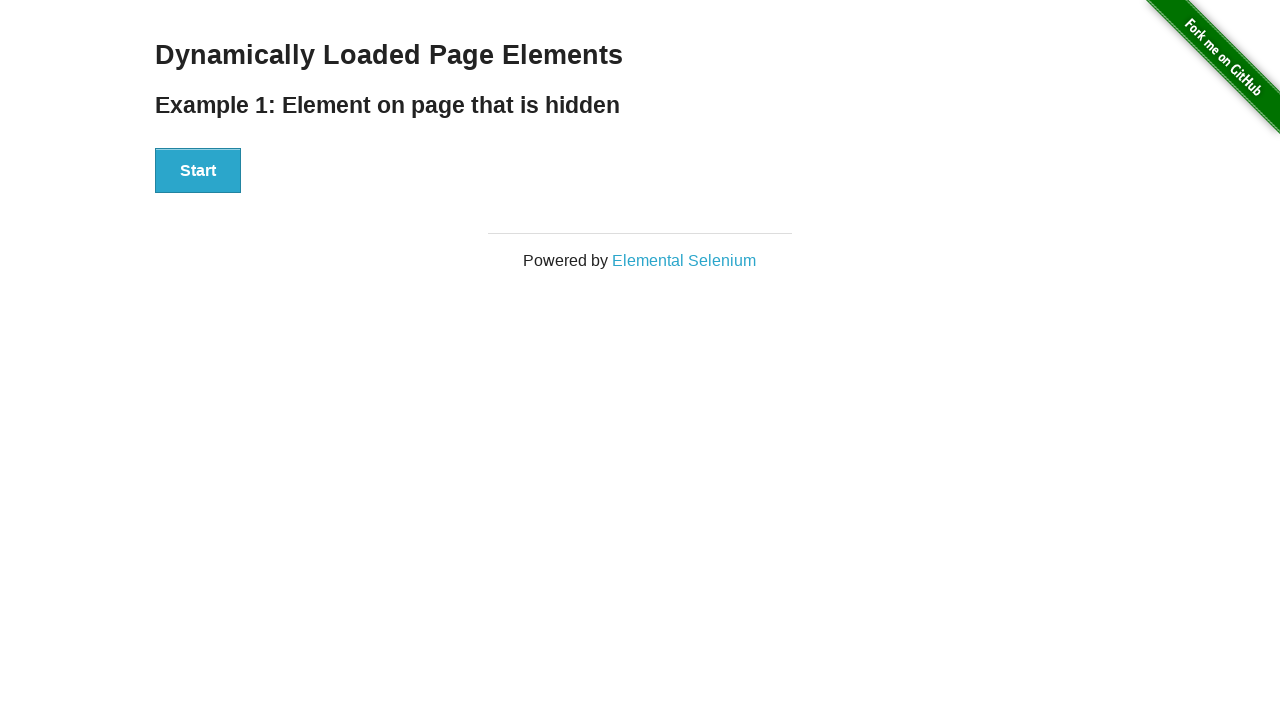

Clicked start button to trigger dynamic content loading at (198, 171) on xpath=//div[@id='start']/button
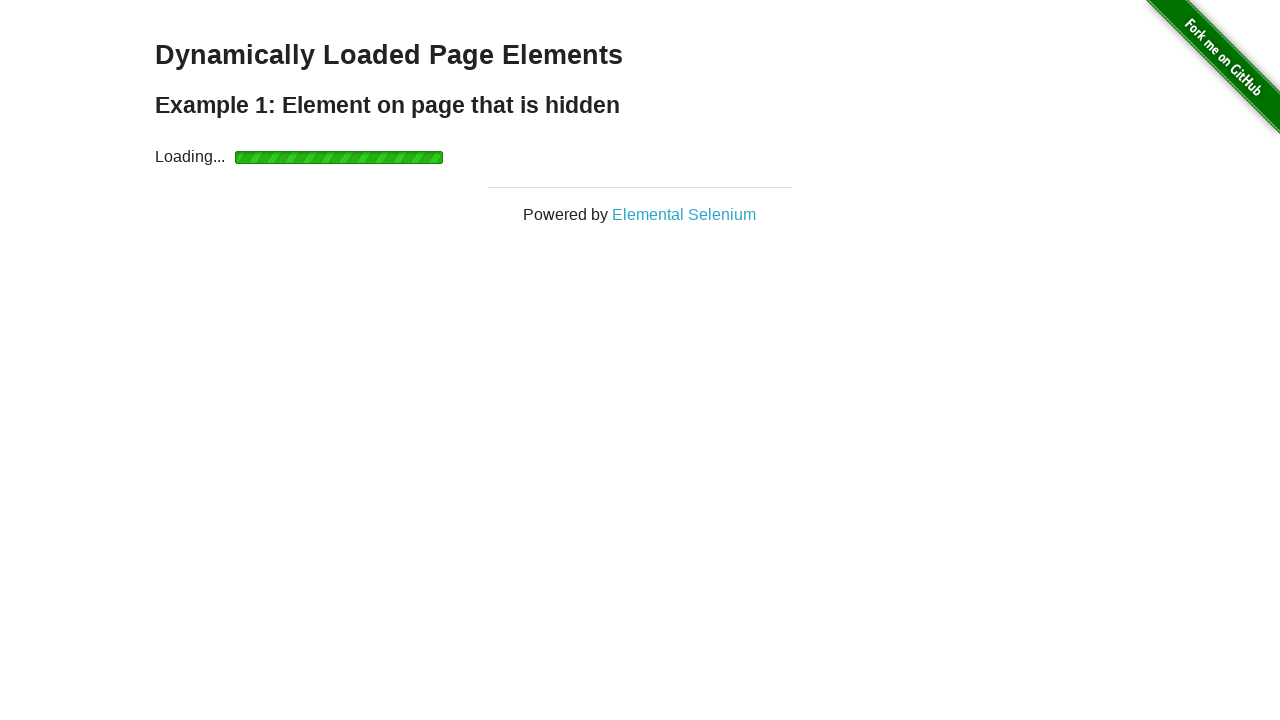

Waited for 'Hello World!' text to become visible
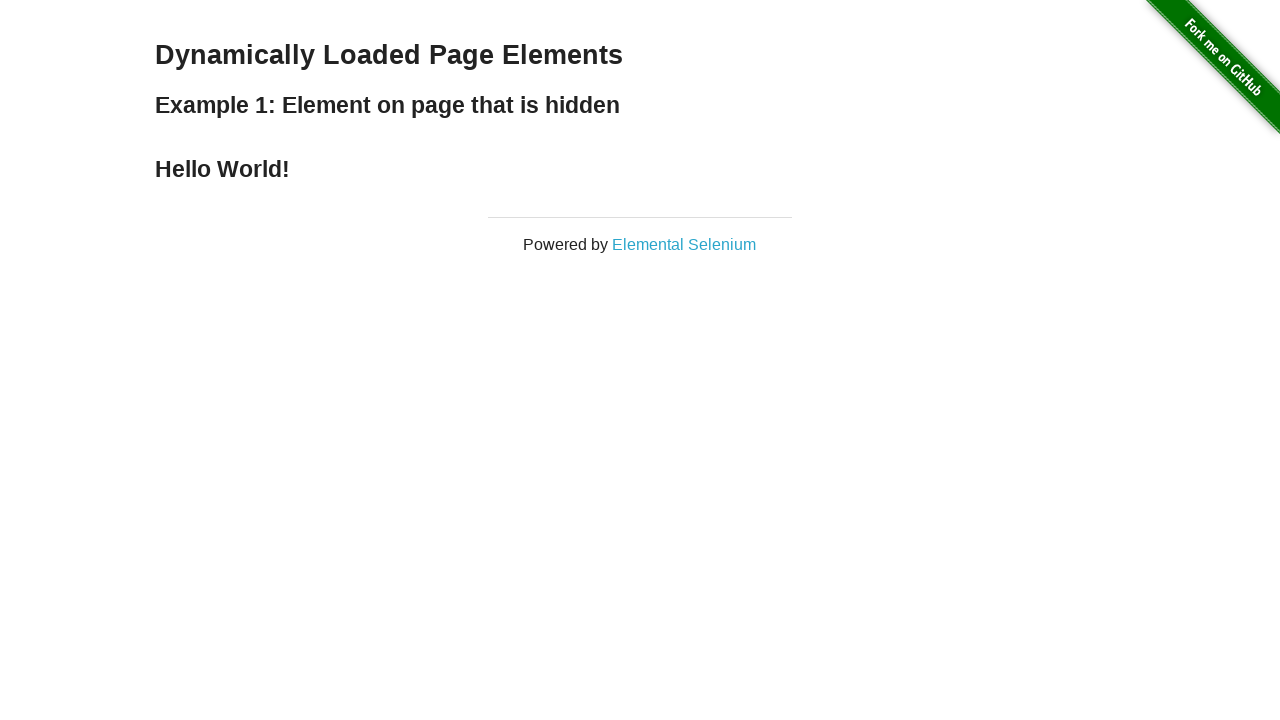

Verified that 'Hello World!' text is displayed correctly
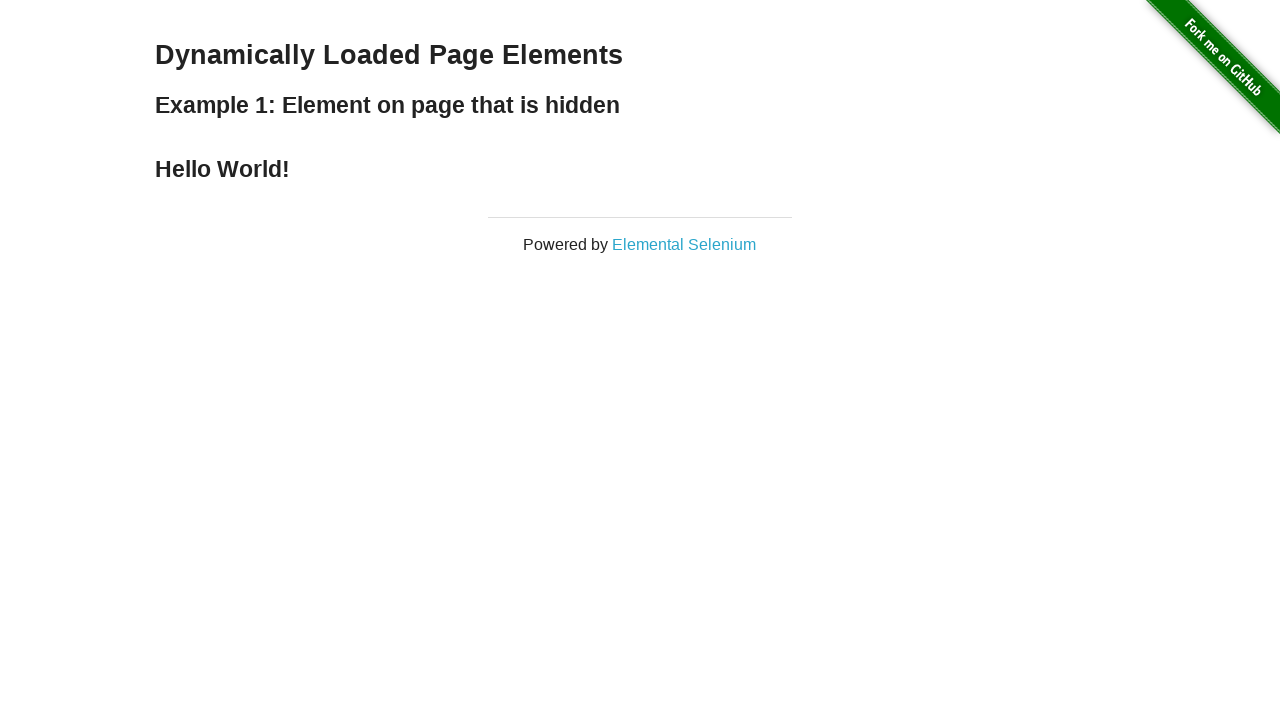

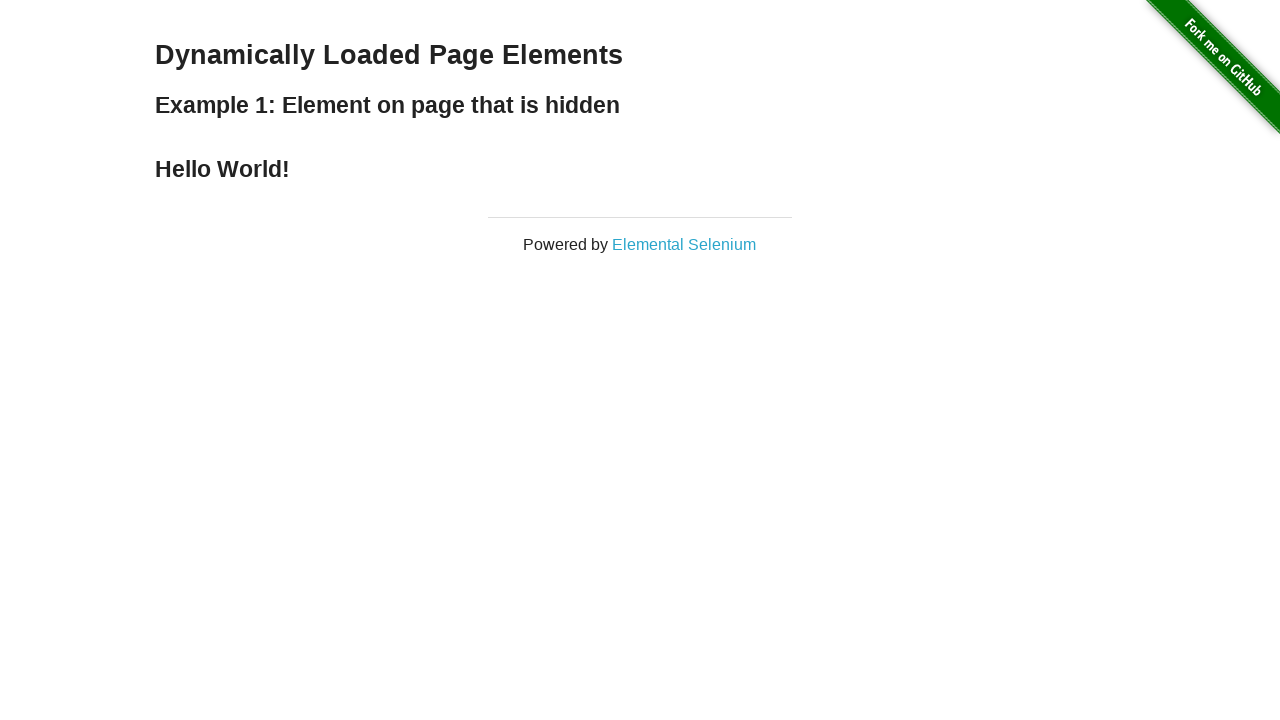